Tests back and forth navigation by clicking on "A/B Testing" link, verifying the page title, navigating back, and verifying the home page title.

Starting URL: https://practice.cydeo.com

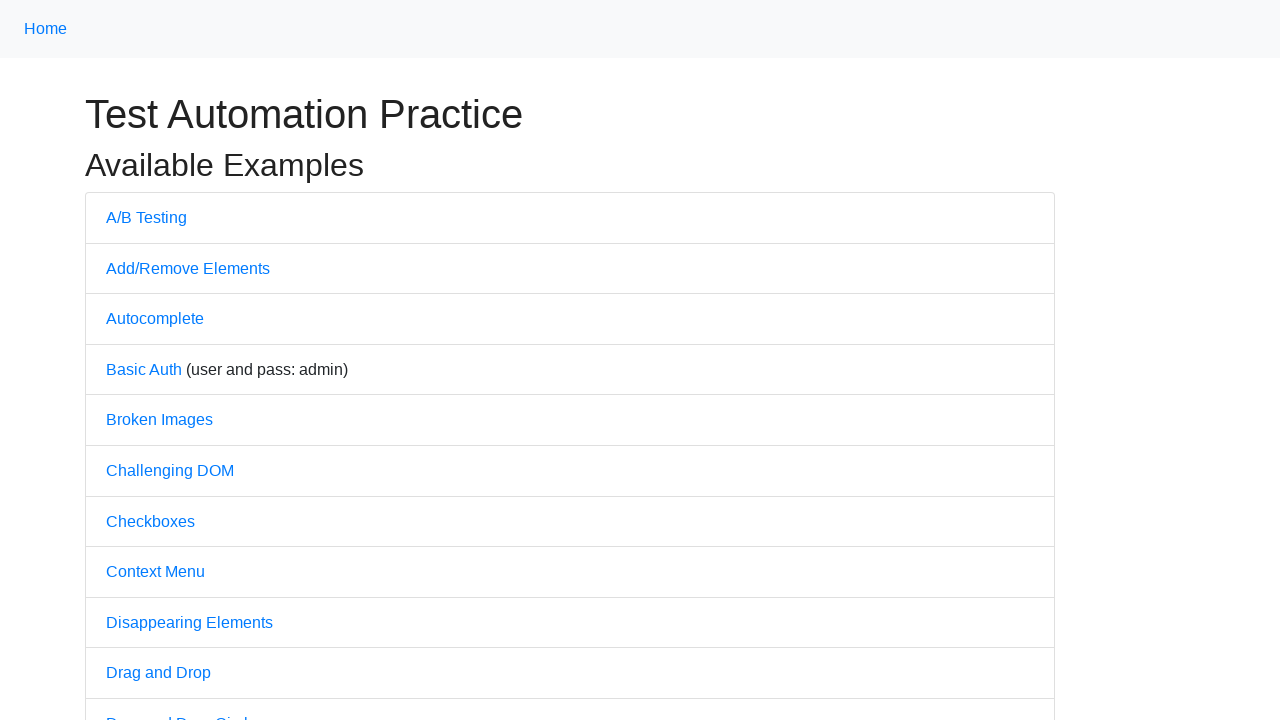

Clicked on 'A/B Testing' link at (146, 217) on a:text('A/B Testing')
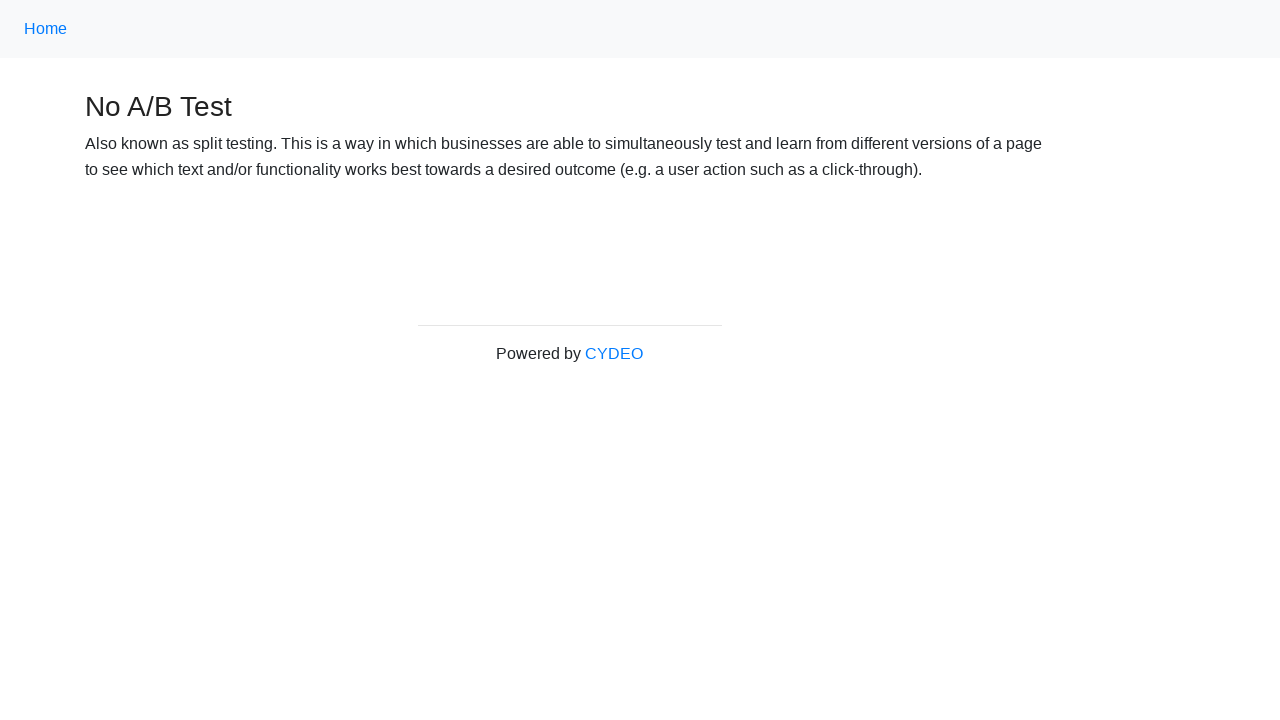

A/B Testing page loaded
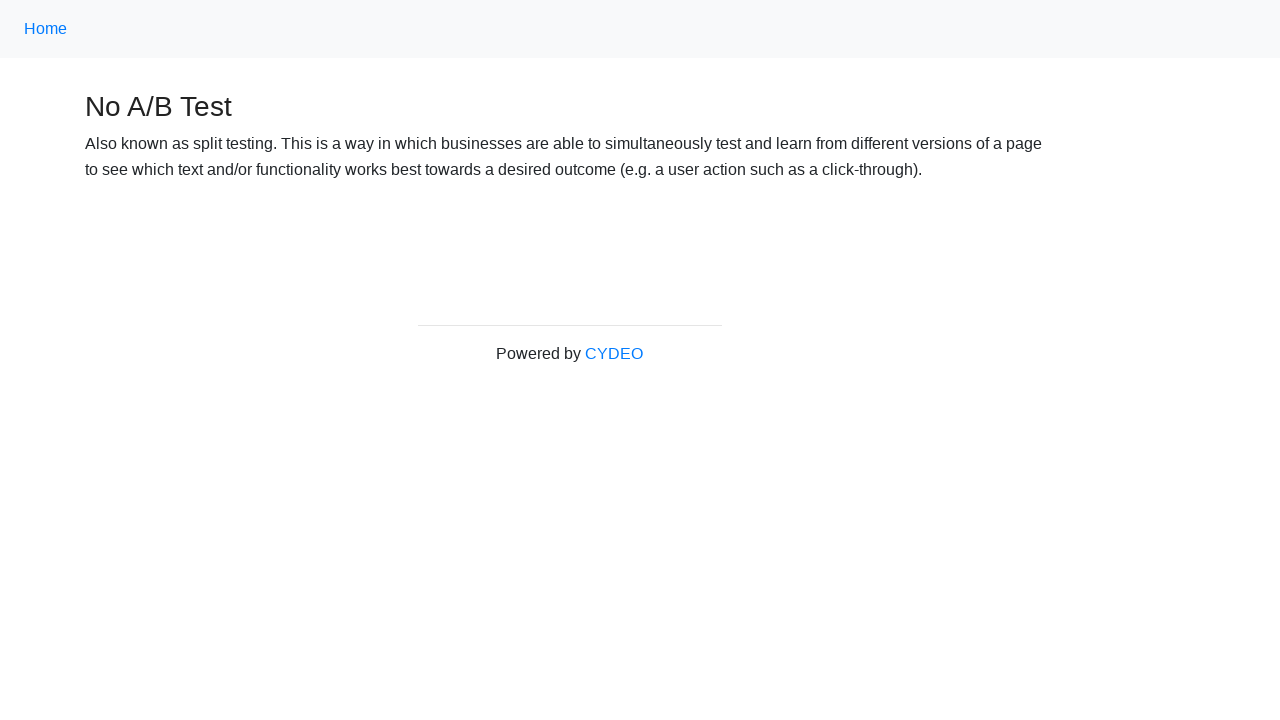

Verified page title is 'No A/B Test'
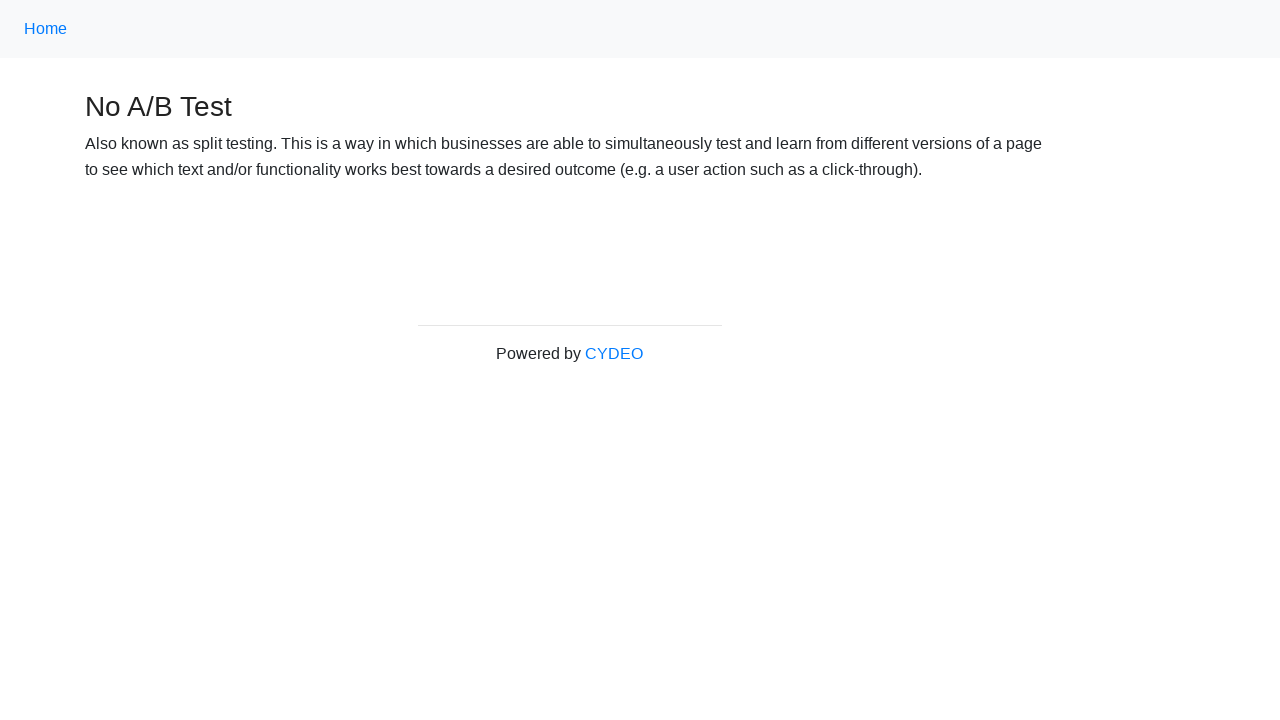

Navigated back to home page
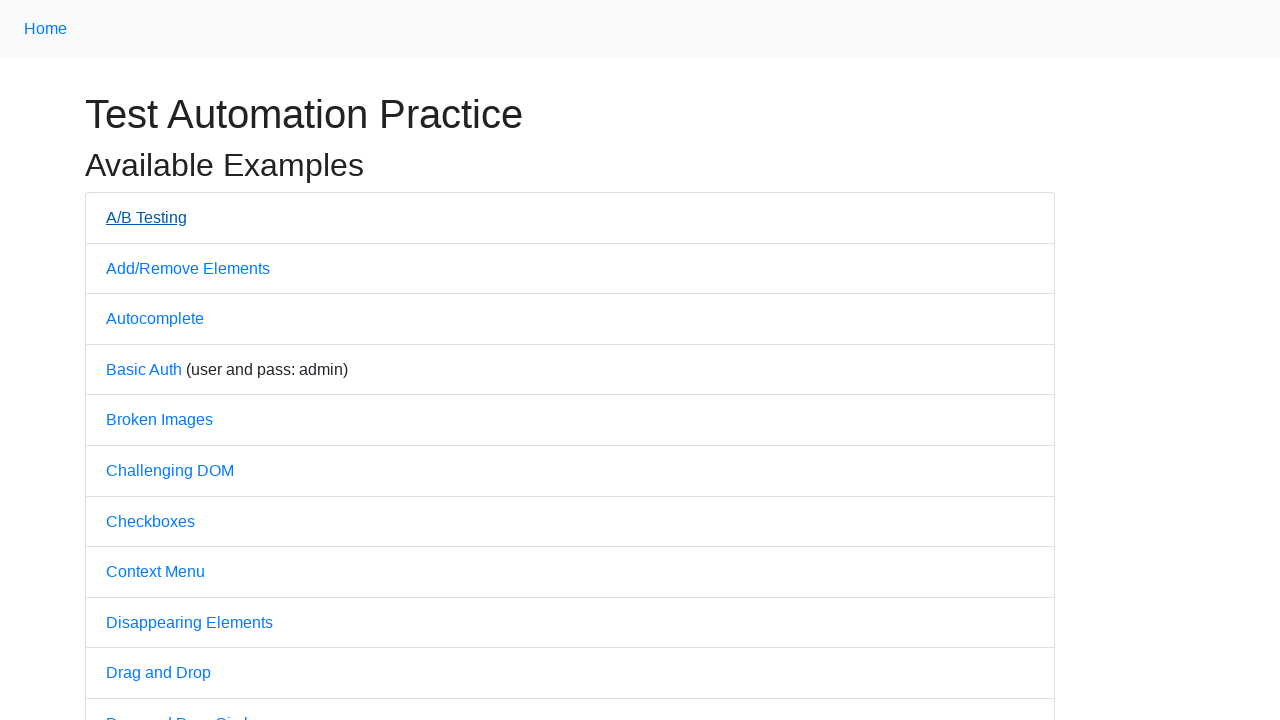

Home page loaded after navigation
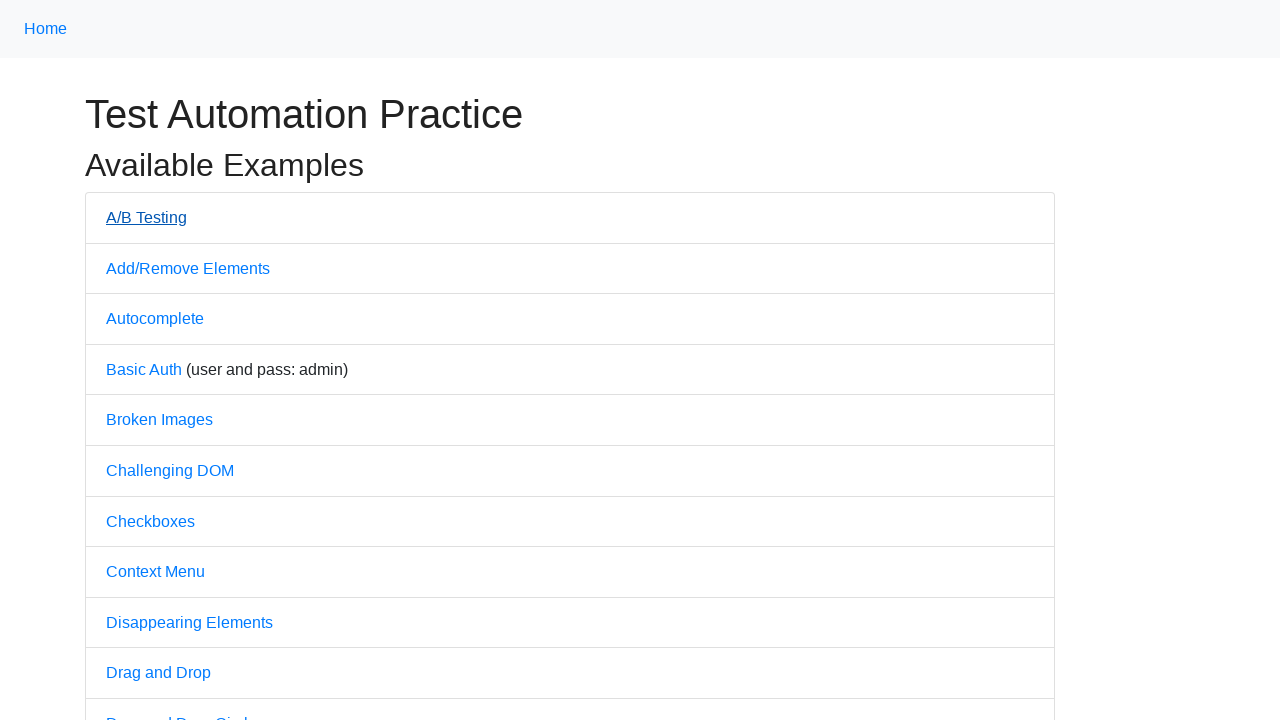

Verified home page title is 'Practice'
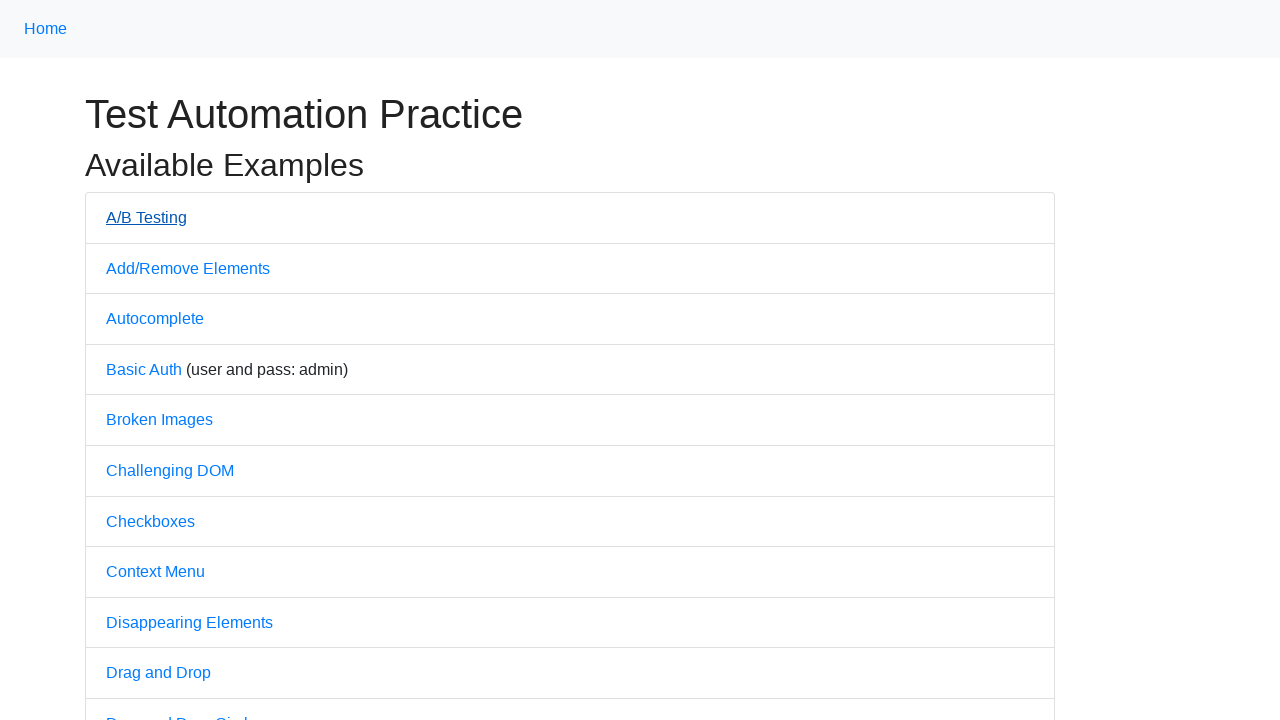

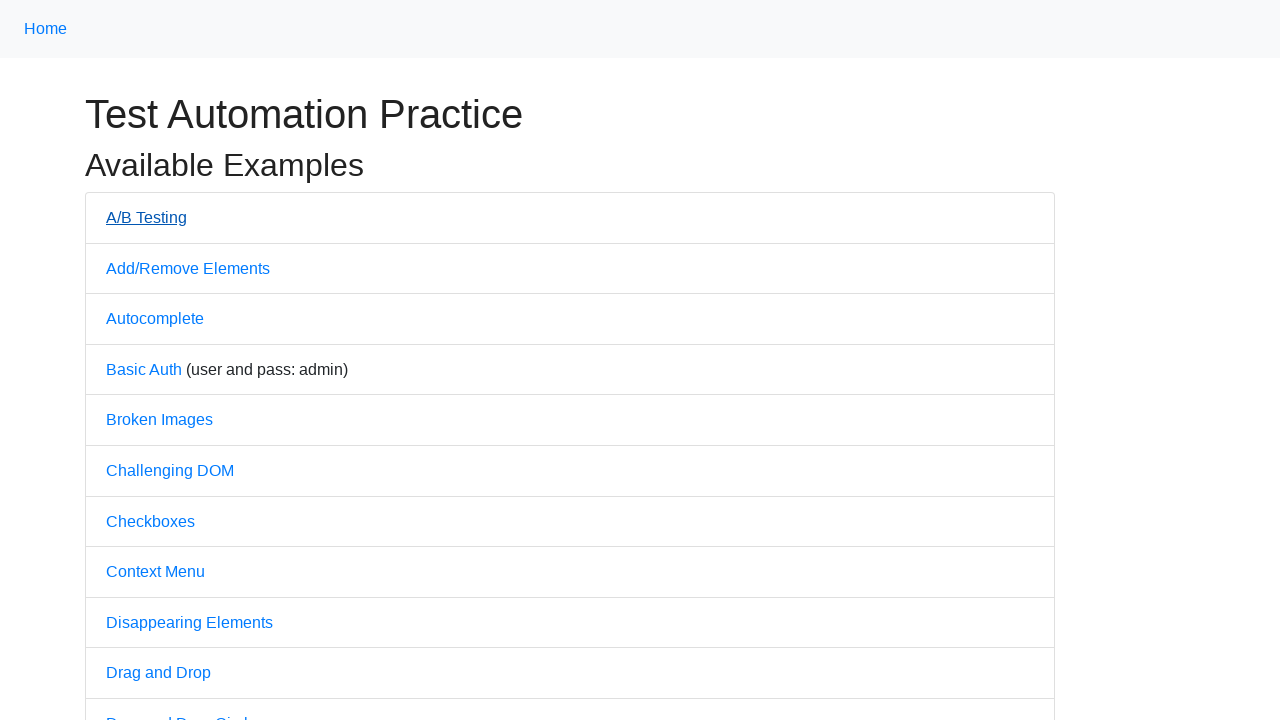